Tests drag and drop functionality on jQuery UI demo page by dragging an element, then navigating to API documentation

Starting URL: https://jqueryui.com/draggable/

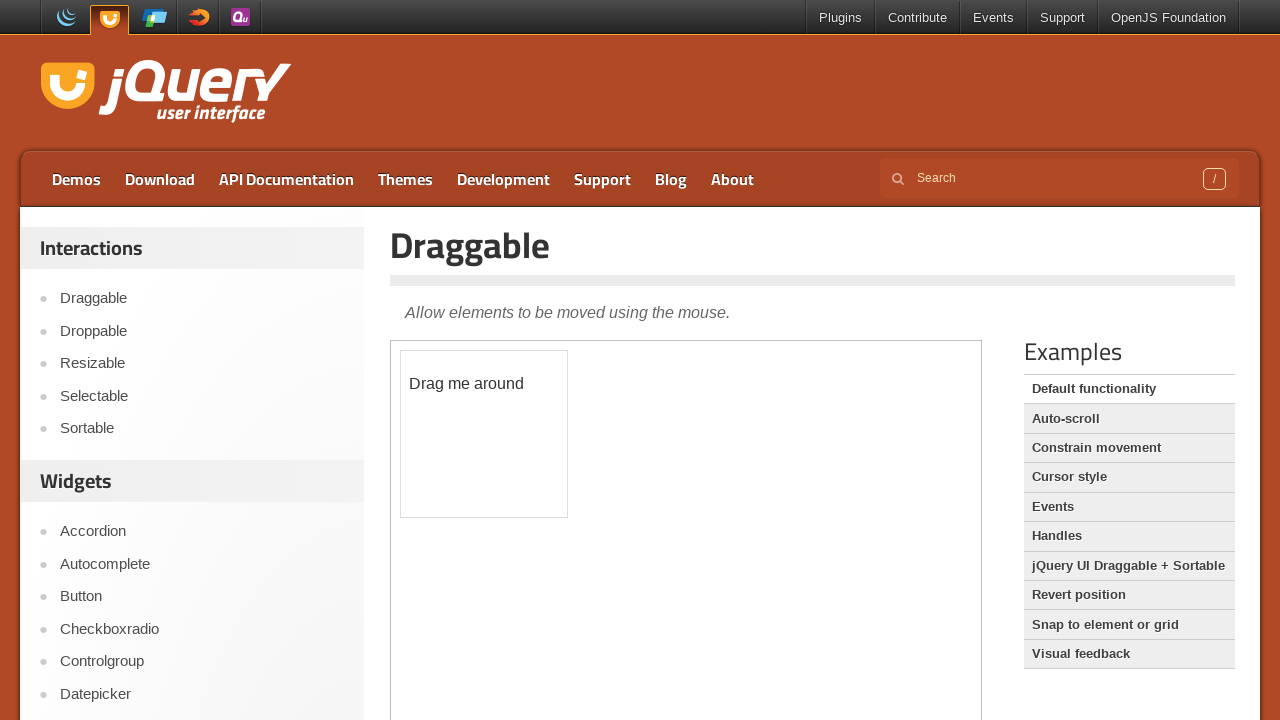

Located the demo iframe containing draggable element
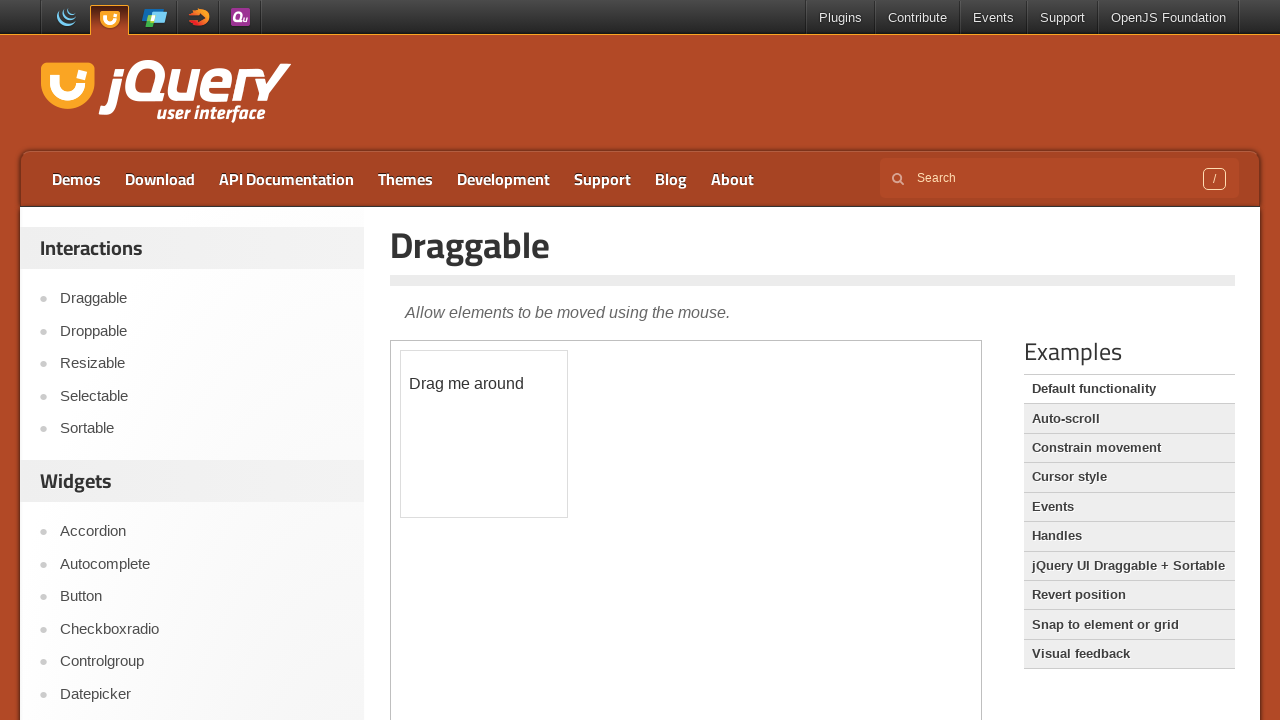

Located the draggable element with ID 'draggable'
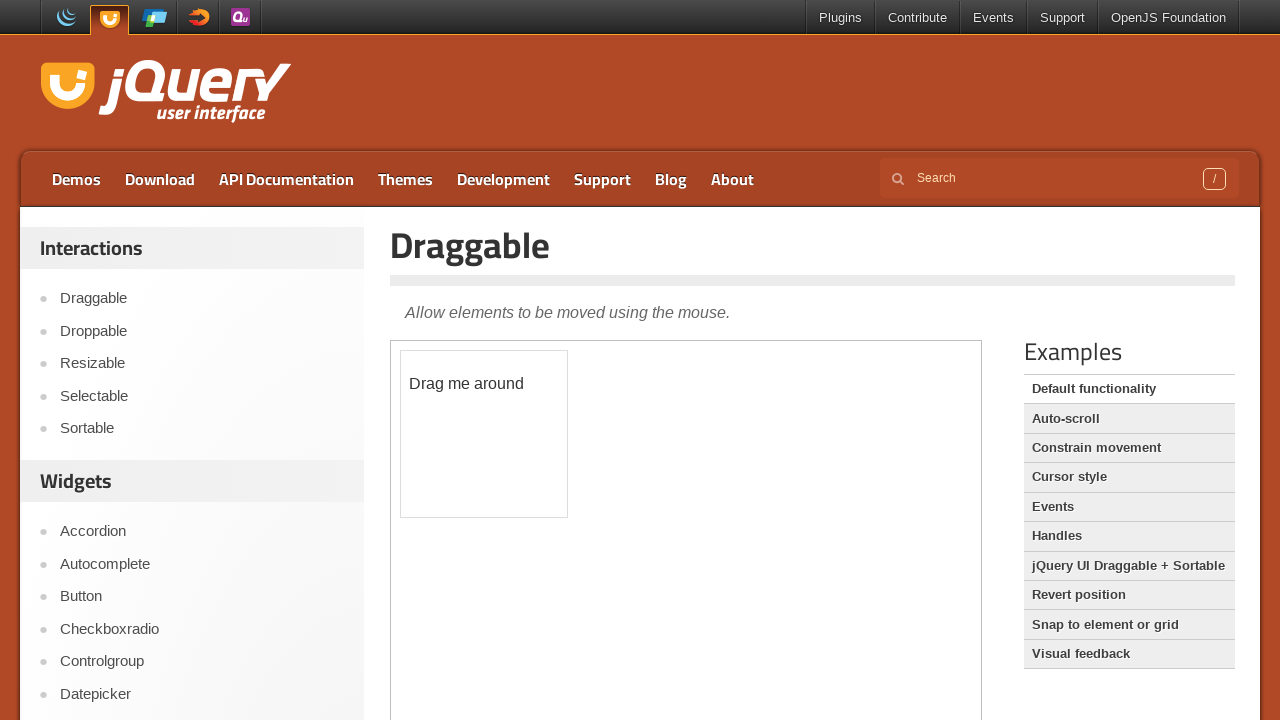

Dragged the element by offset (70, 70) pixels at (471, 421)
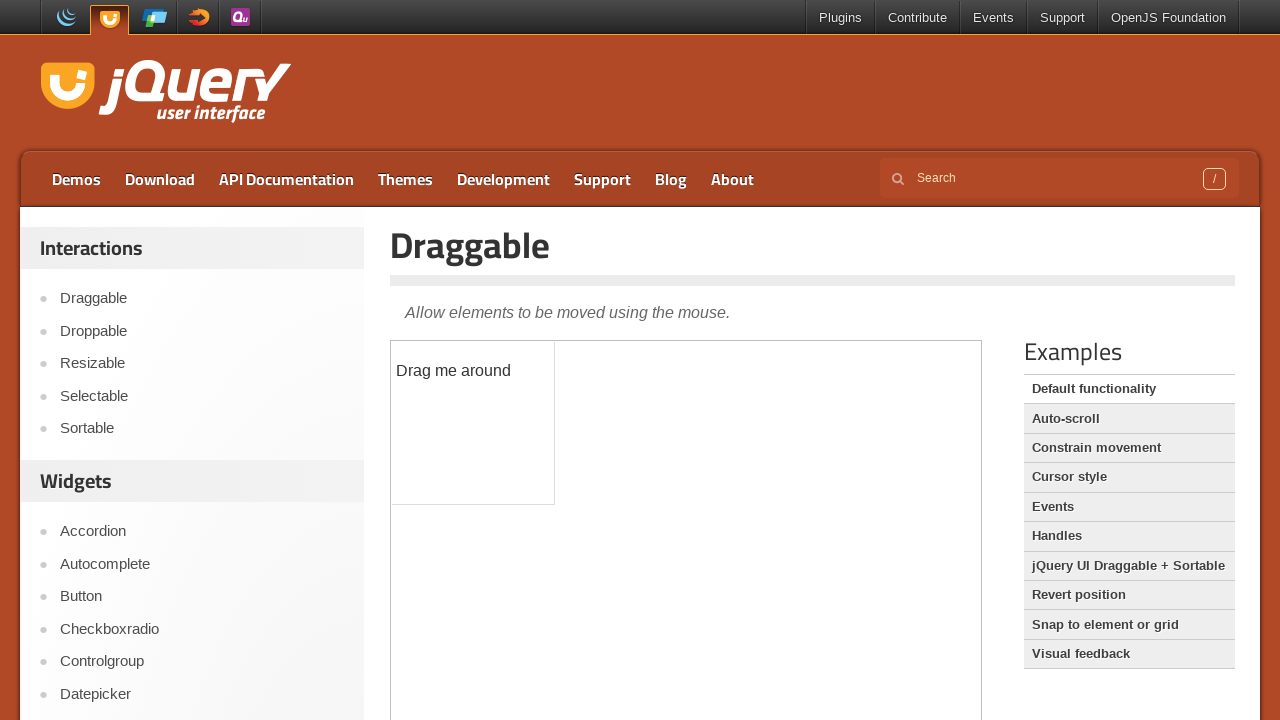

Clicked on API documentation link to navigate to documentation page at (286, 179) on text=API documentation
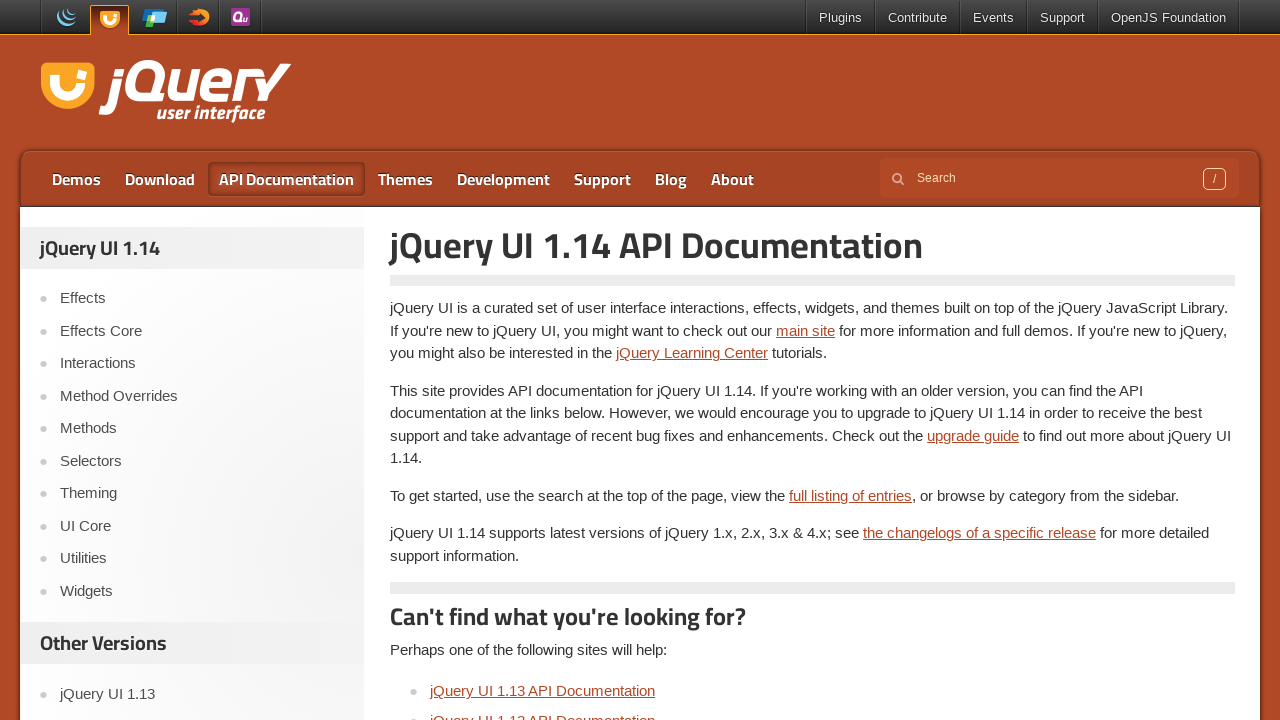

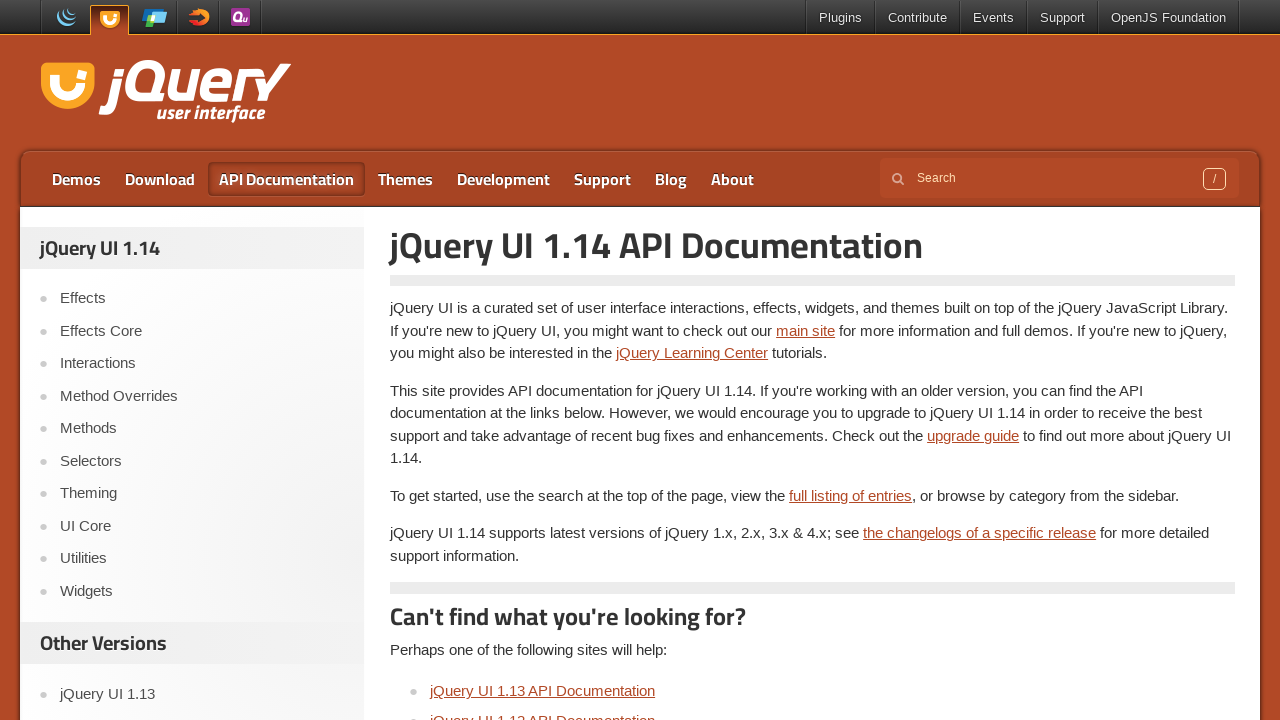